Tests clicking the Try here button on Implementation of Queue in Python page

Starting URL: https://dsportalapp.herokuapp.com/queue/implementation-lists/

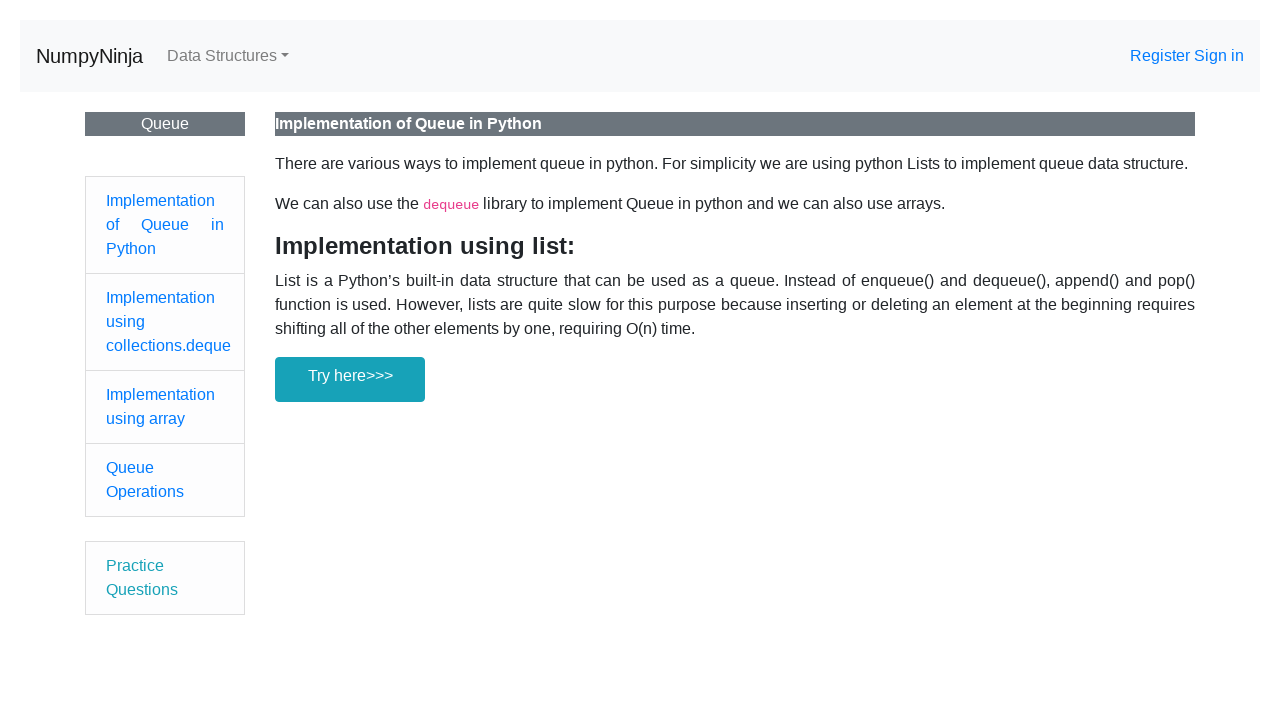

Clicked the Try here button on Implementation of Queue in Python page at (350, 379) on a.btn
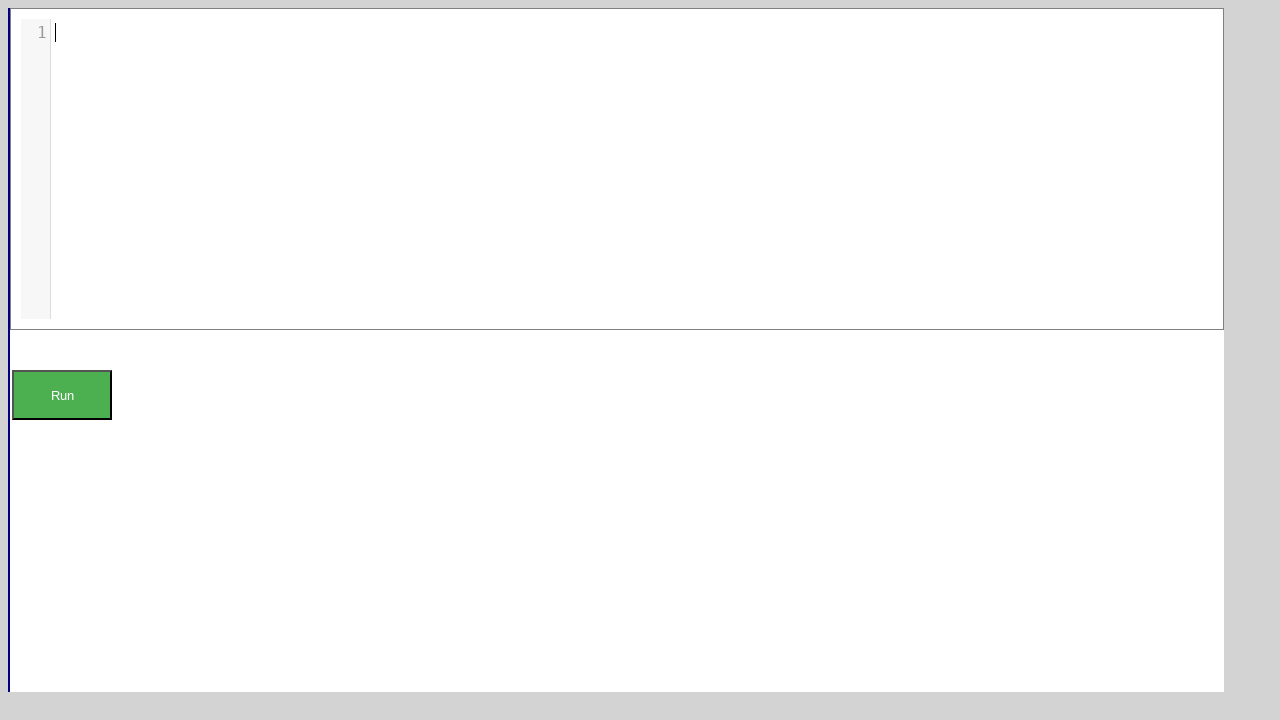

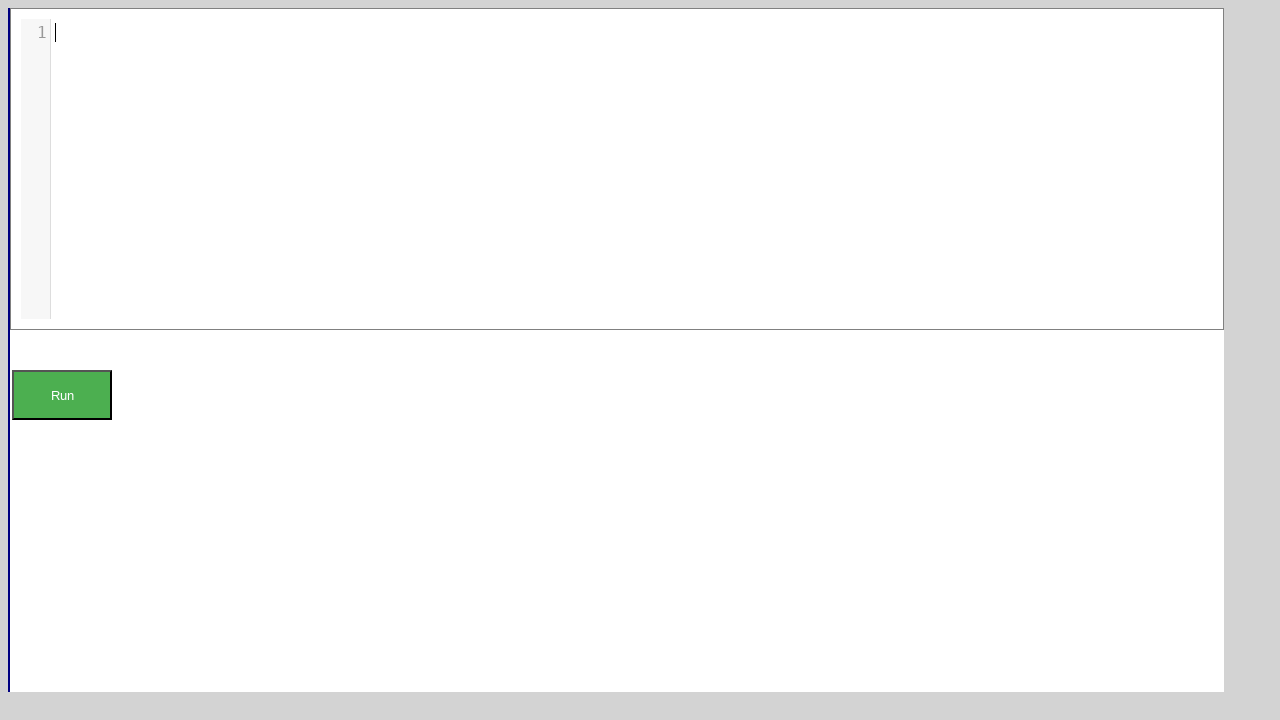